Tests interaction with Shadow DOM elements on a book application by navigating through nested shadow roots and entering text in a search input field.

Starting URL: https://books-pwakit.appspot.com/

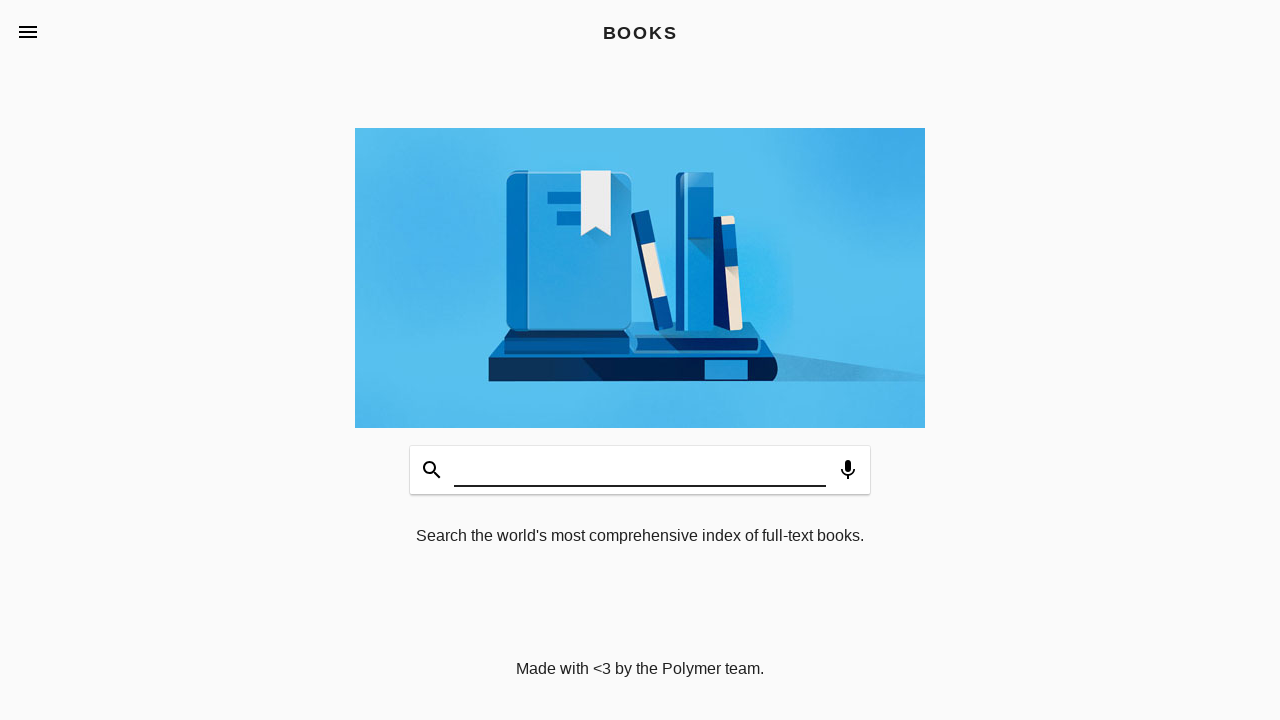

Waited for book-app element to be present
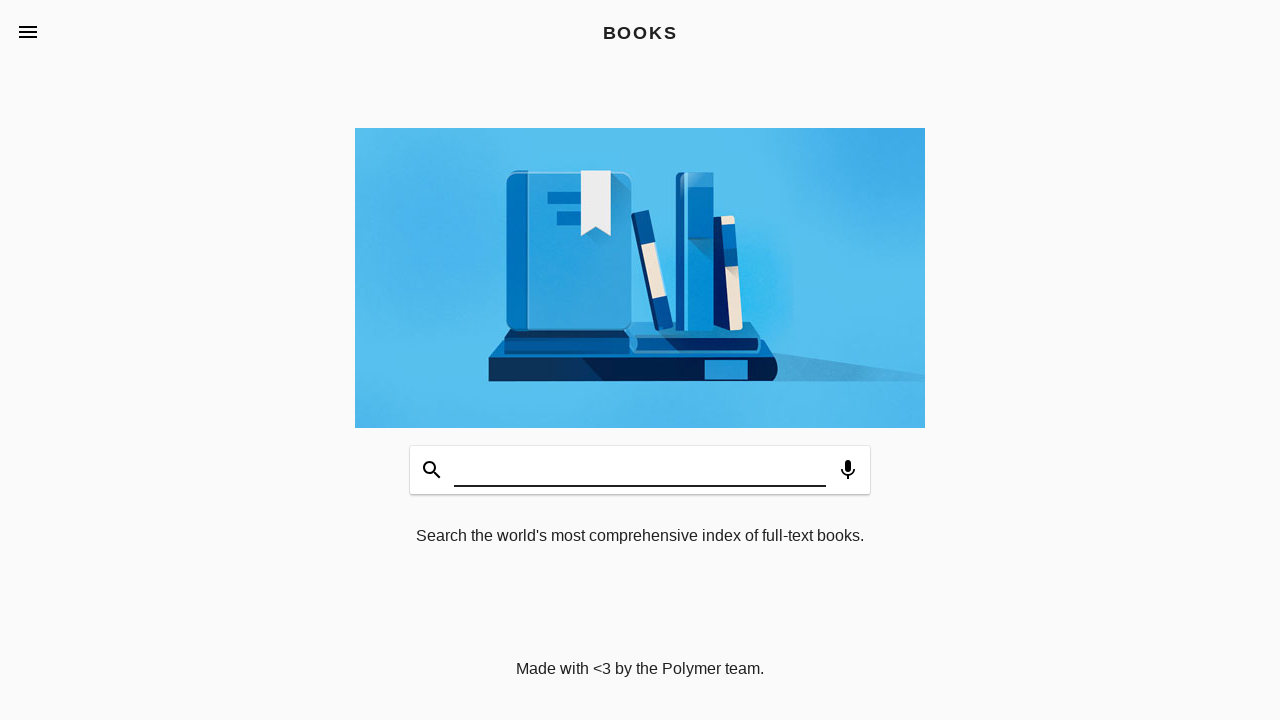

Located search input field through nested Shadow DOM hierarchy
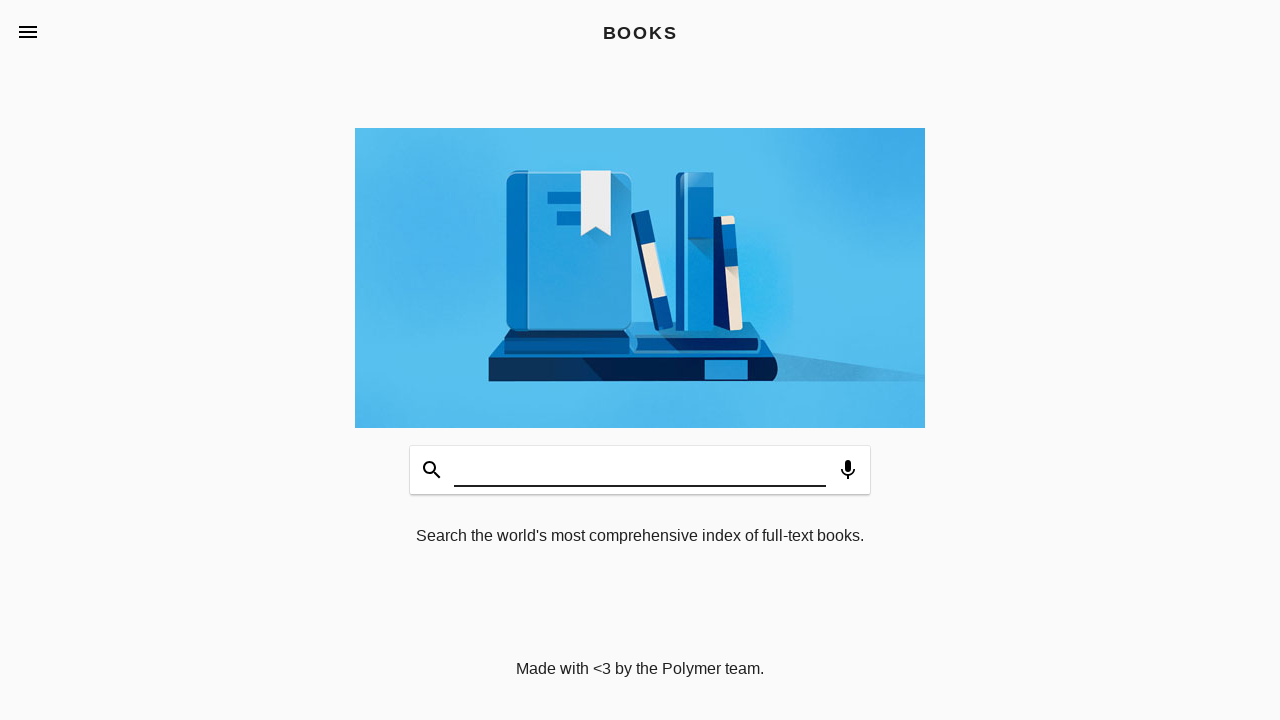

Filled search input with 'Test' on book-app >> app-header[effects='waterfall'] >> app-toolbar.toolbar-bottom >> boo
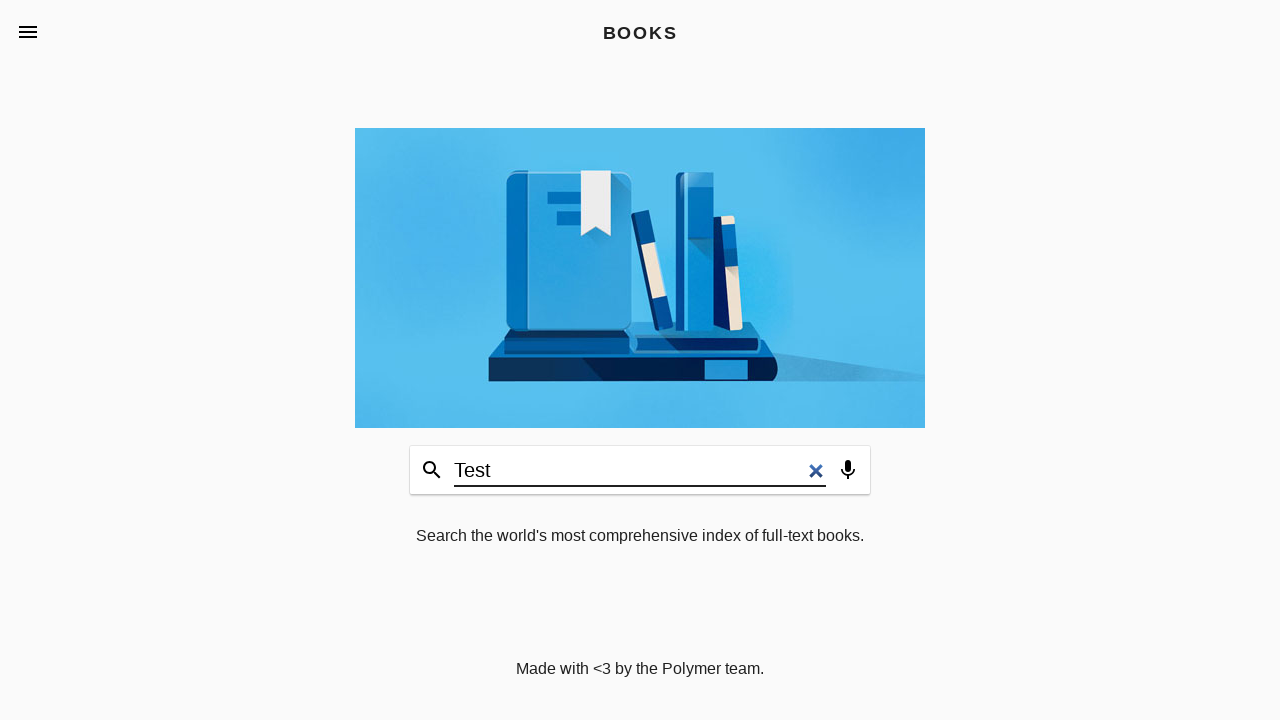

Waited 2000ms for search results to load
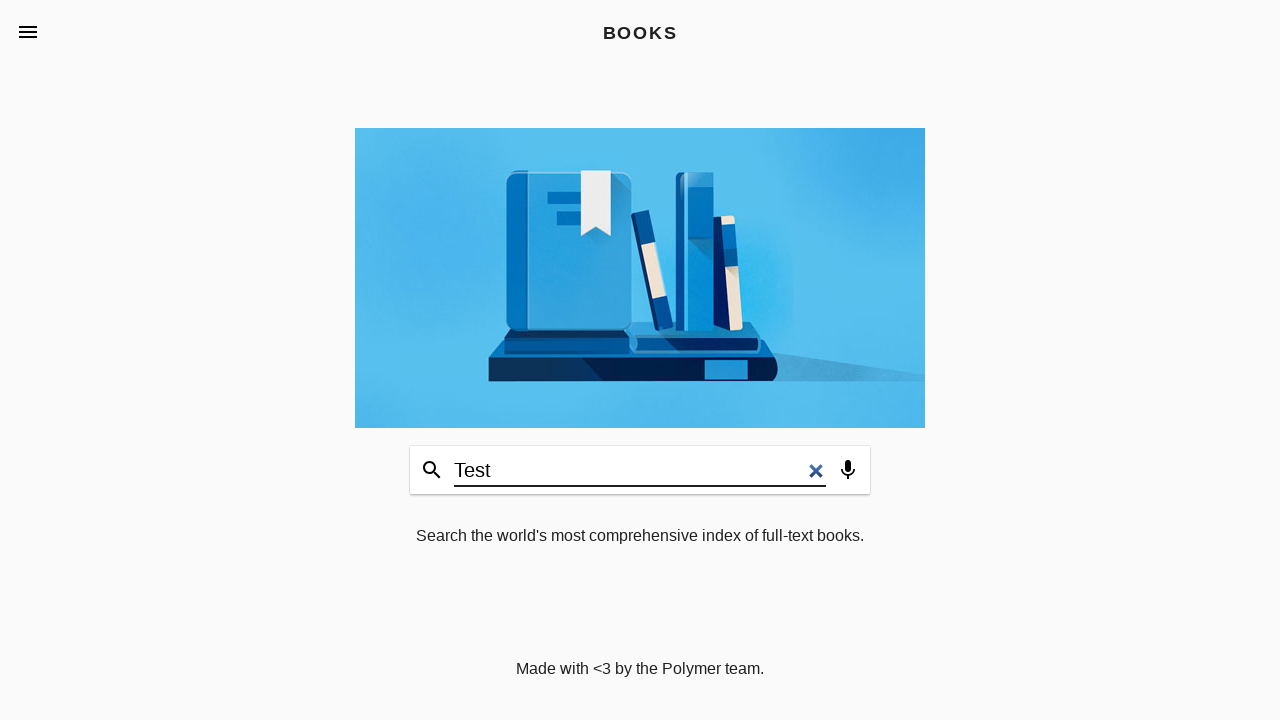

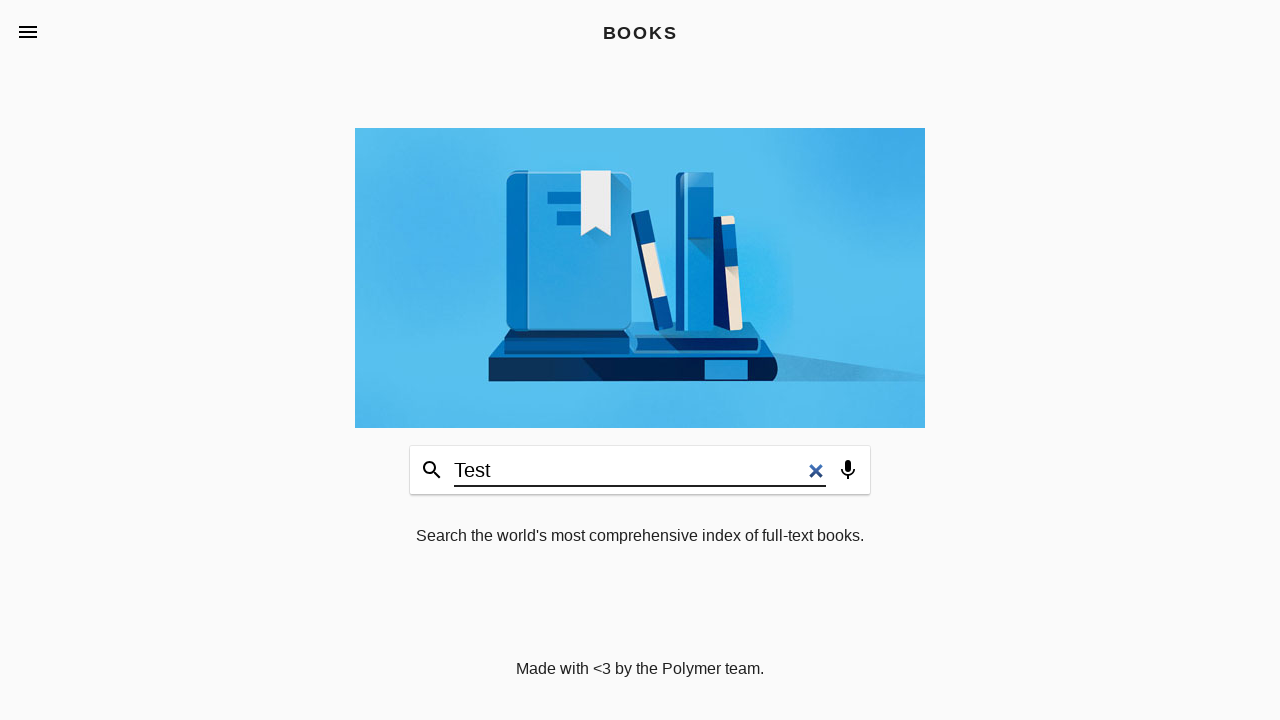